Tests the Propagation tab with greedy drop box - dropping into the inner box should only register on the inner box, not the outer.

Starting URL: https://demoqa.com/droppable

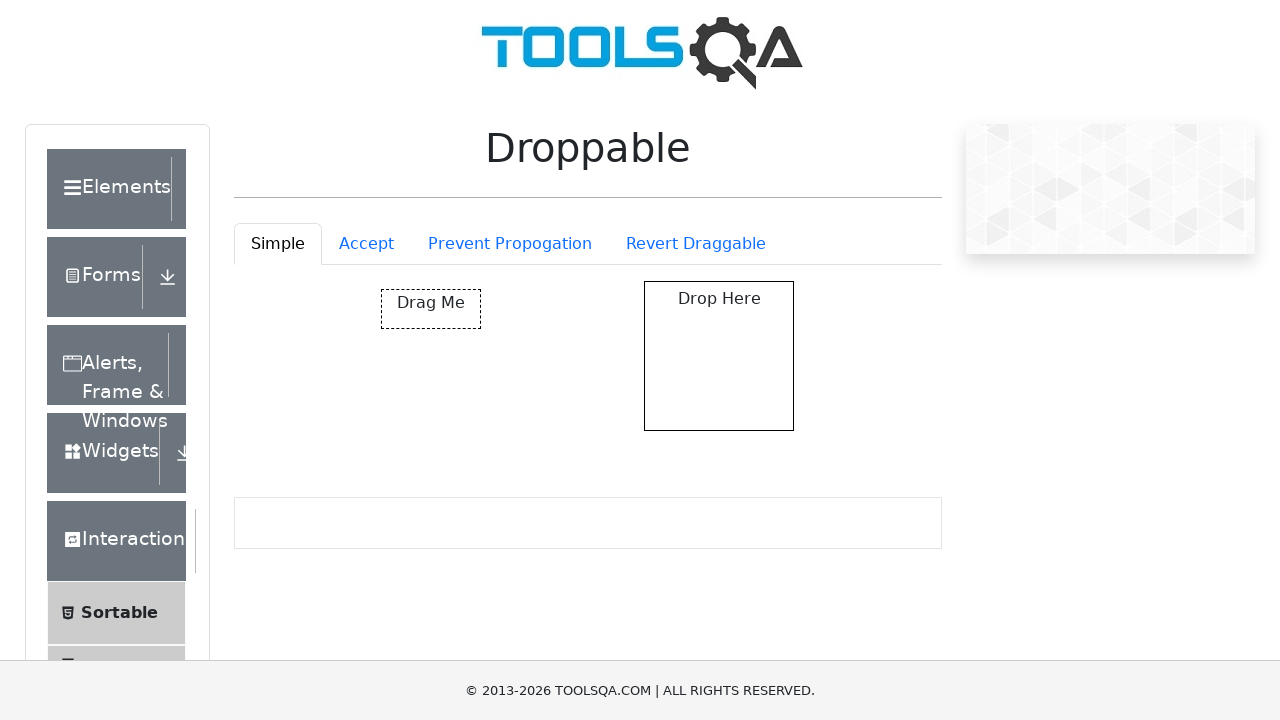

Clicked on the Prevent Propagation tab at (510, 244) on #droppableExample-tab-preventPropogation
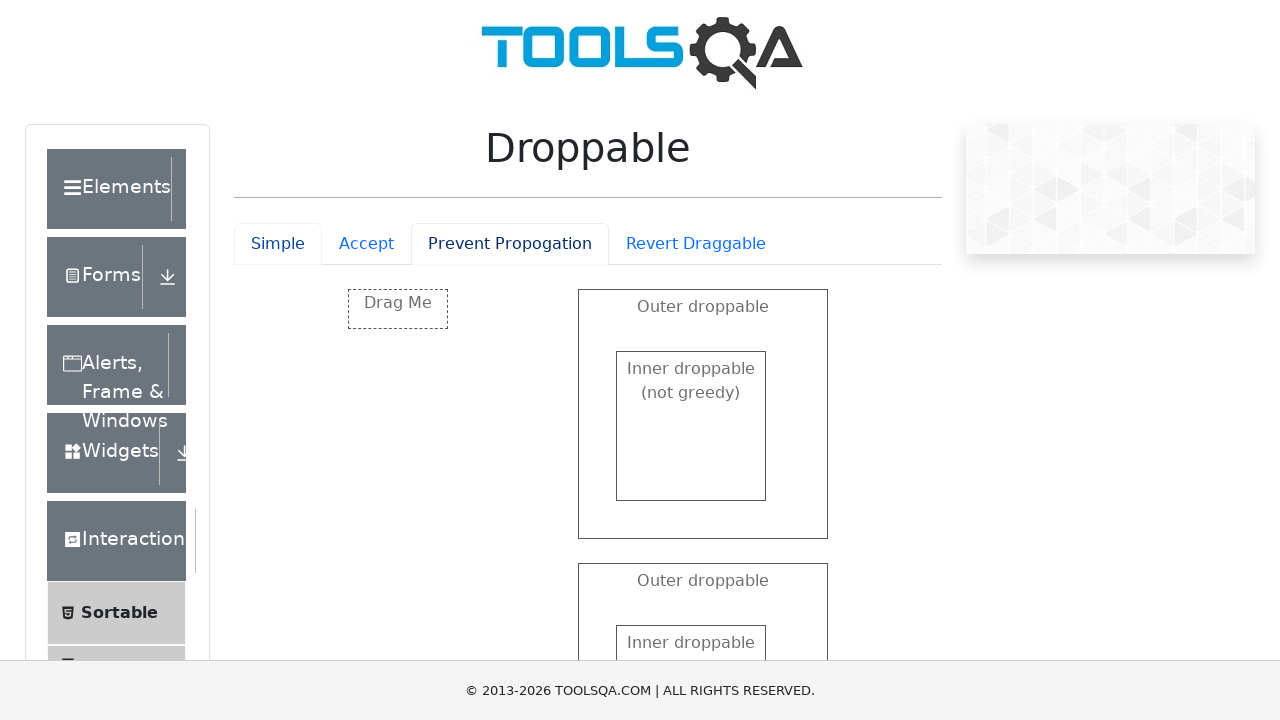

Waited for drag box to load
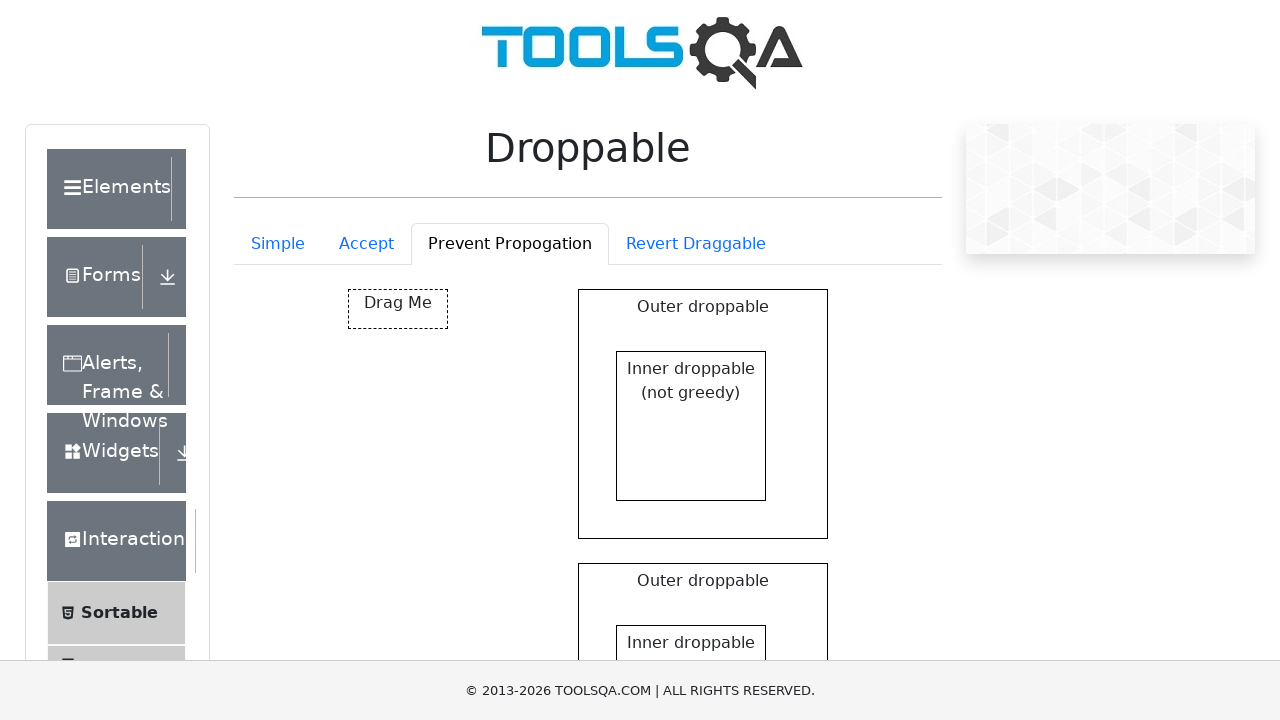

Dragged icon from drag box to inner greedy drop box at (691, 645)
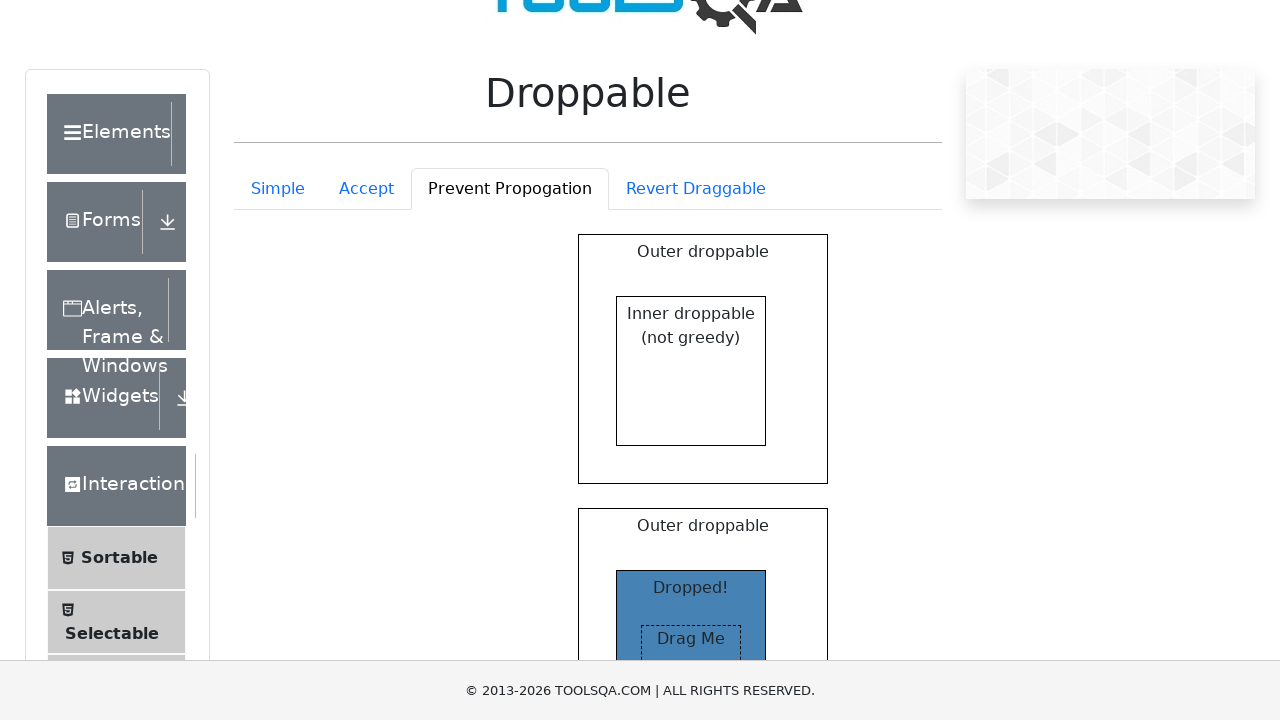

Verified that inner greedy drop box displays 'Dropped!' text
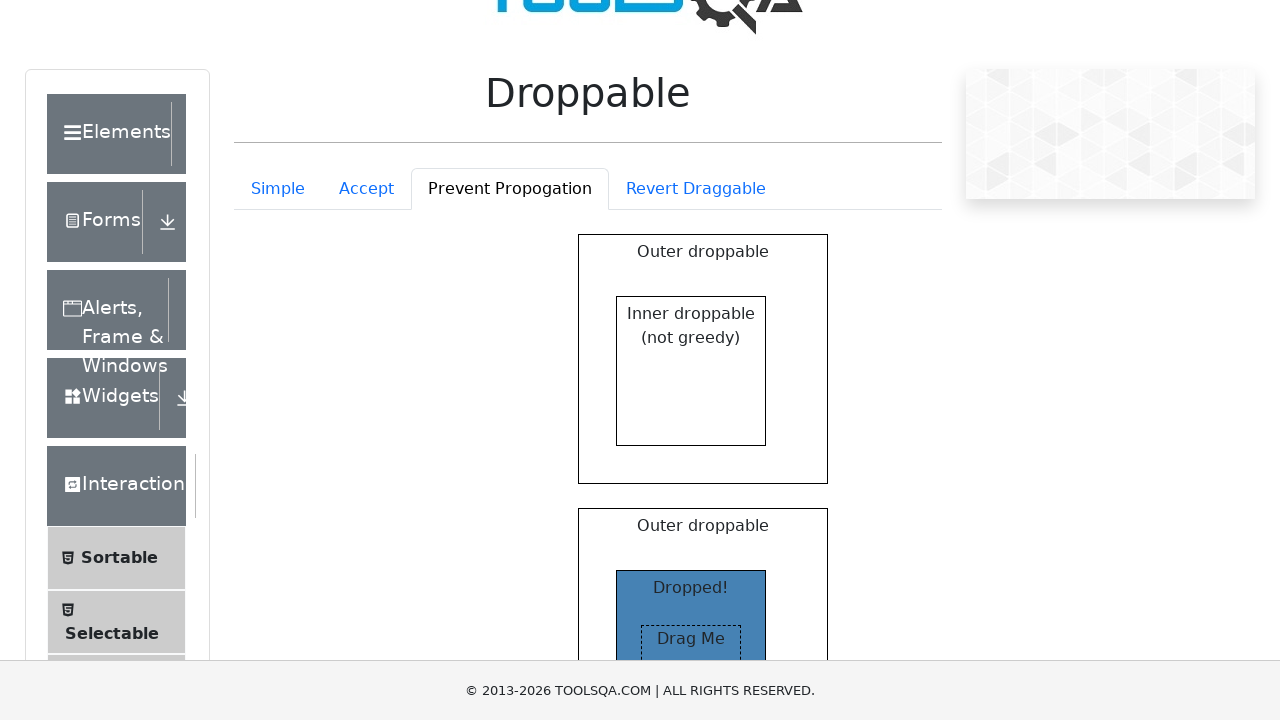

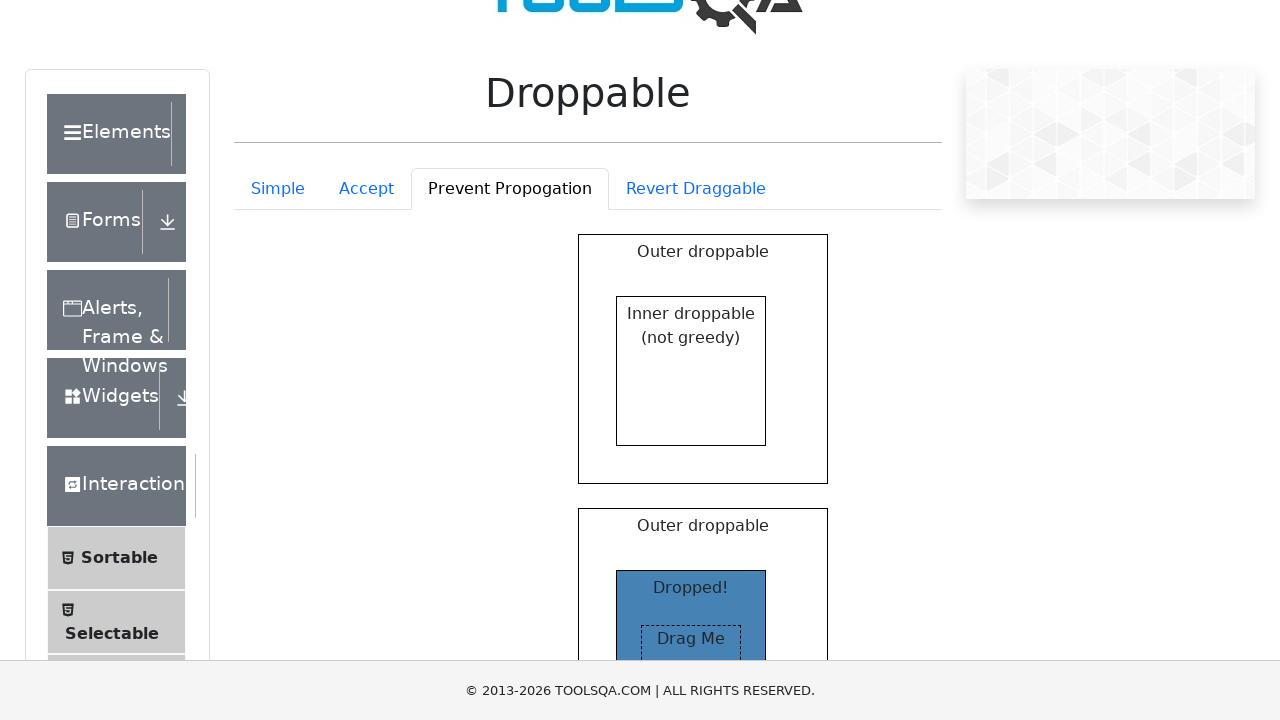